Tests dynamic controls functionality by toggling a checkbox visibility using a toggle button, checking if the checkbox appears and disappears

Starting URL: https://training-support.net/webelements/dynamic-controls

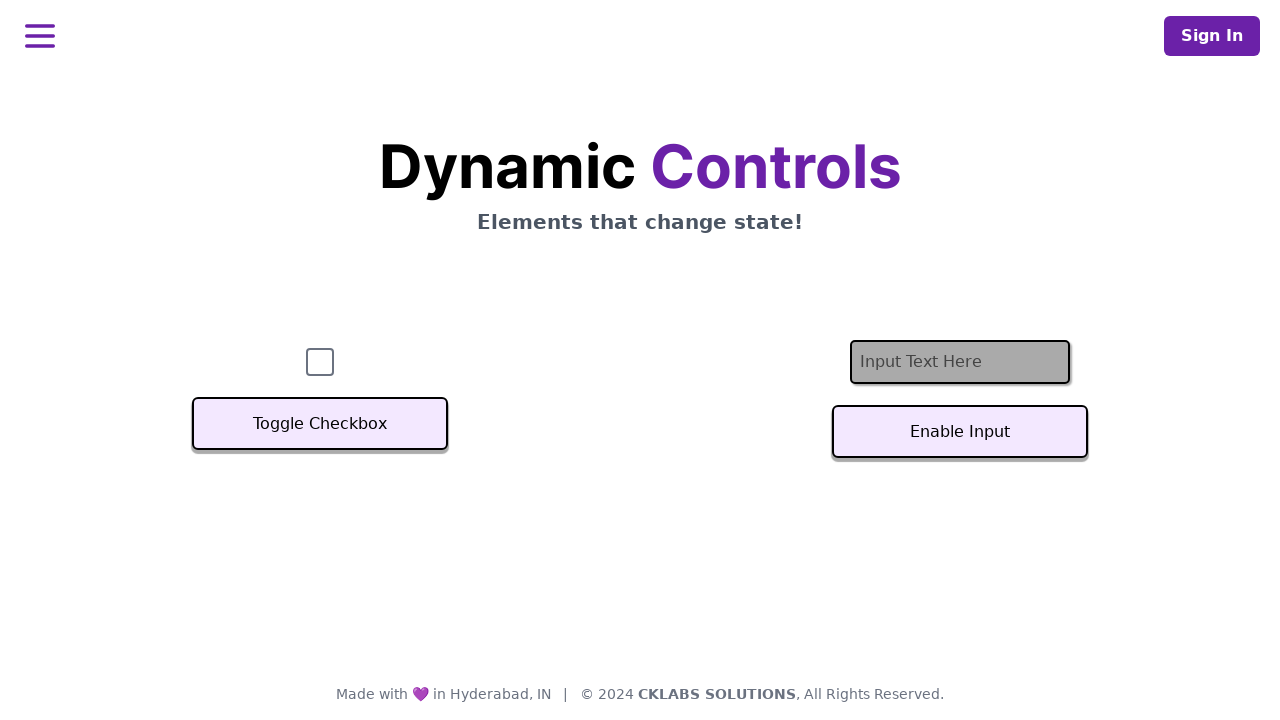

Verified checkbox is initially visible
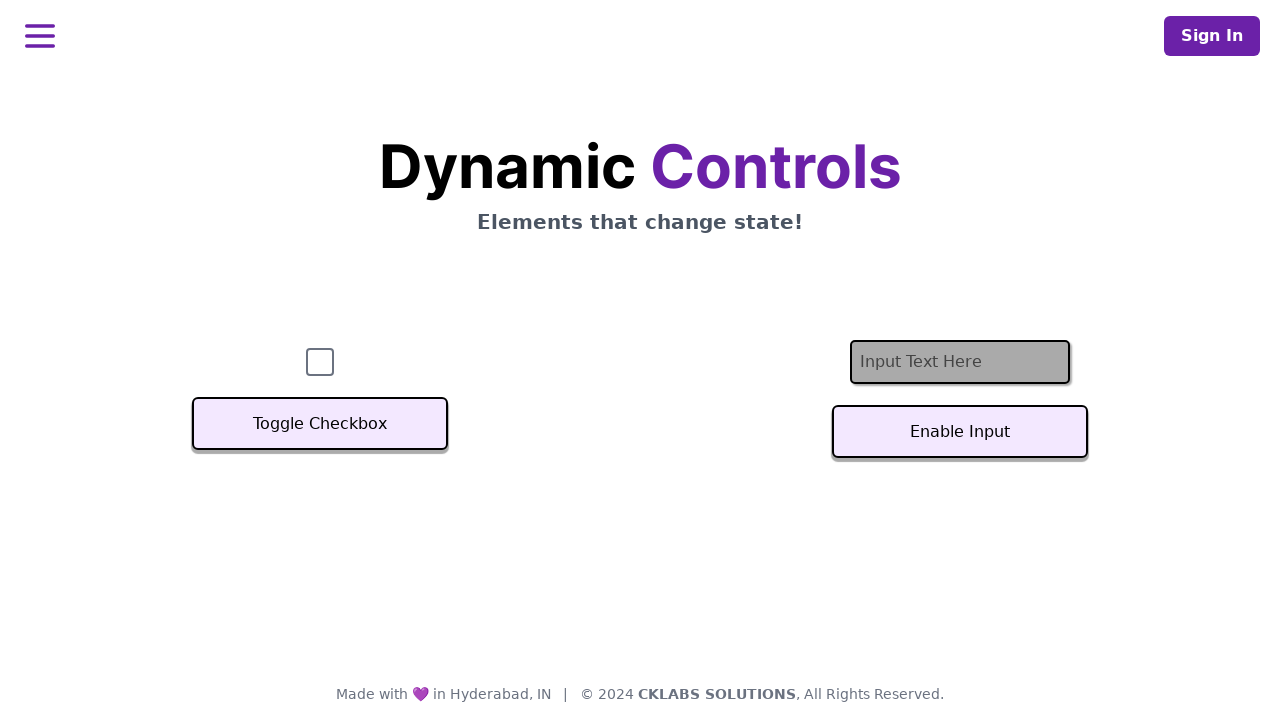

Clicked toggle button to hide checkbox at (320, 424) on xpath=//button[text()='Toggle Checkbox']
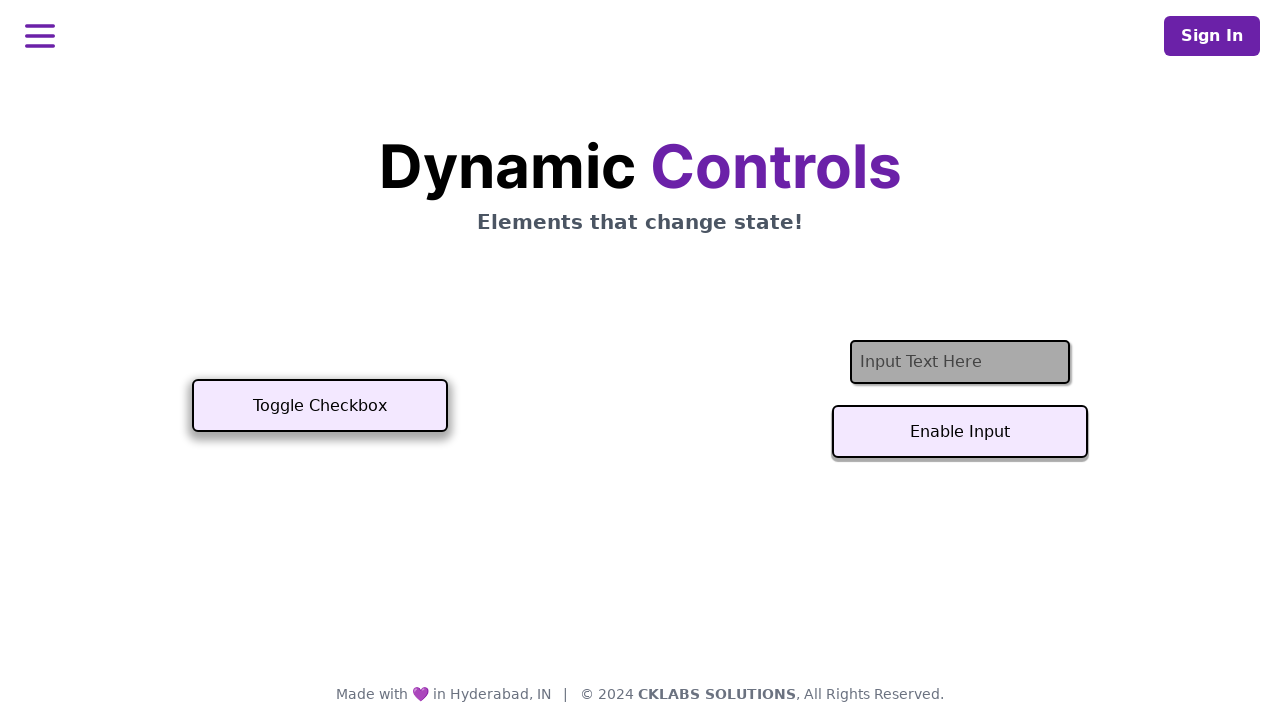

Verified checkbox is now hidden
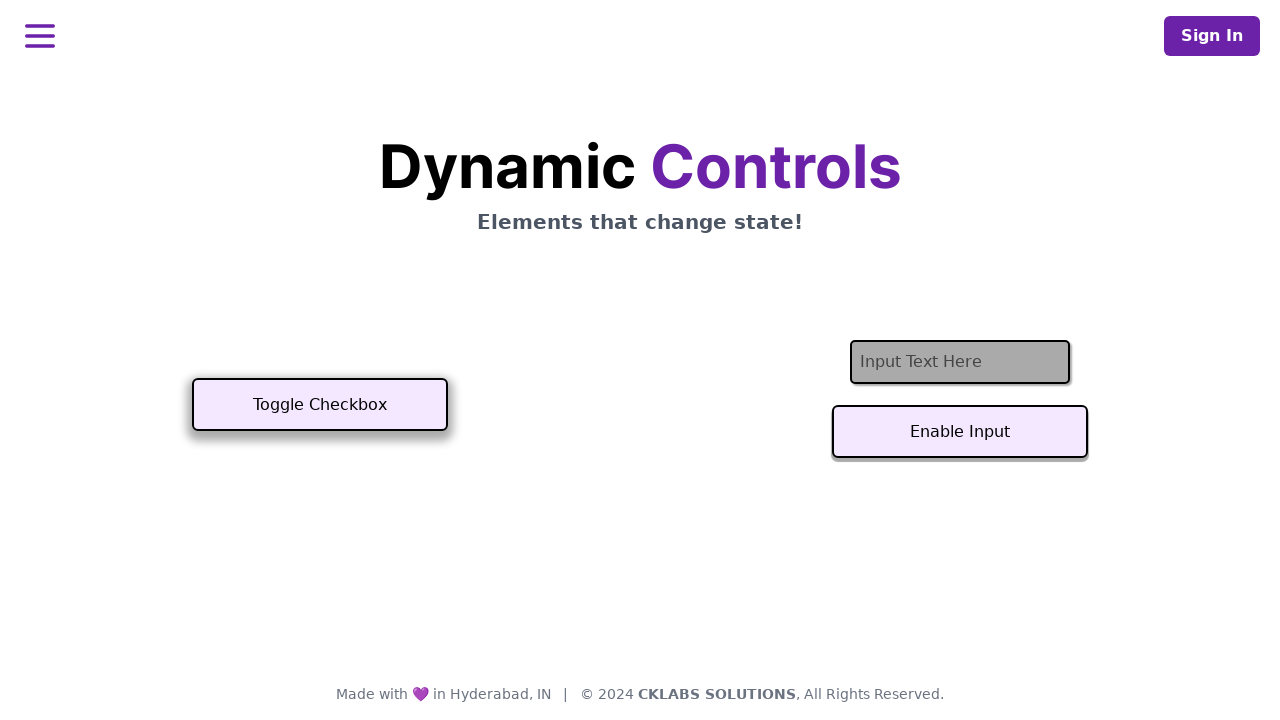

Clicked toggle button to show checkbox again at (320, 405) on xpath=//button[contains(text(),'Toggle')]
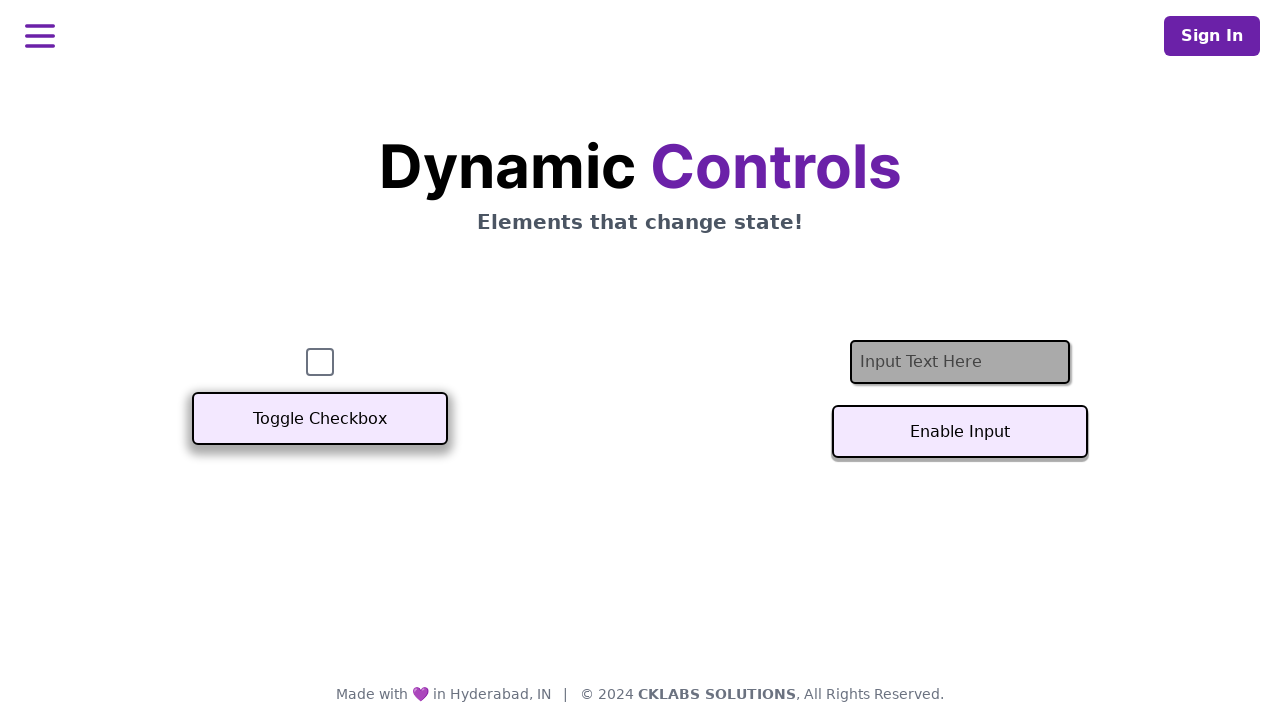

Verified checkbox is visible again after toggle
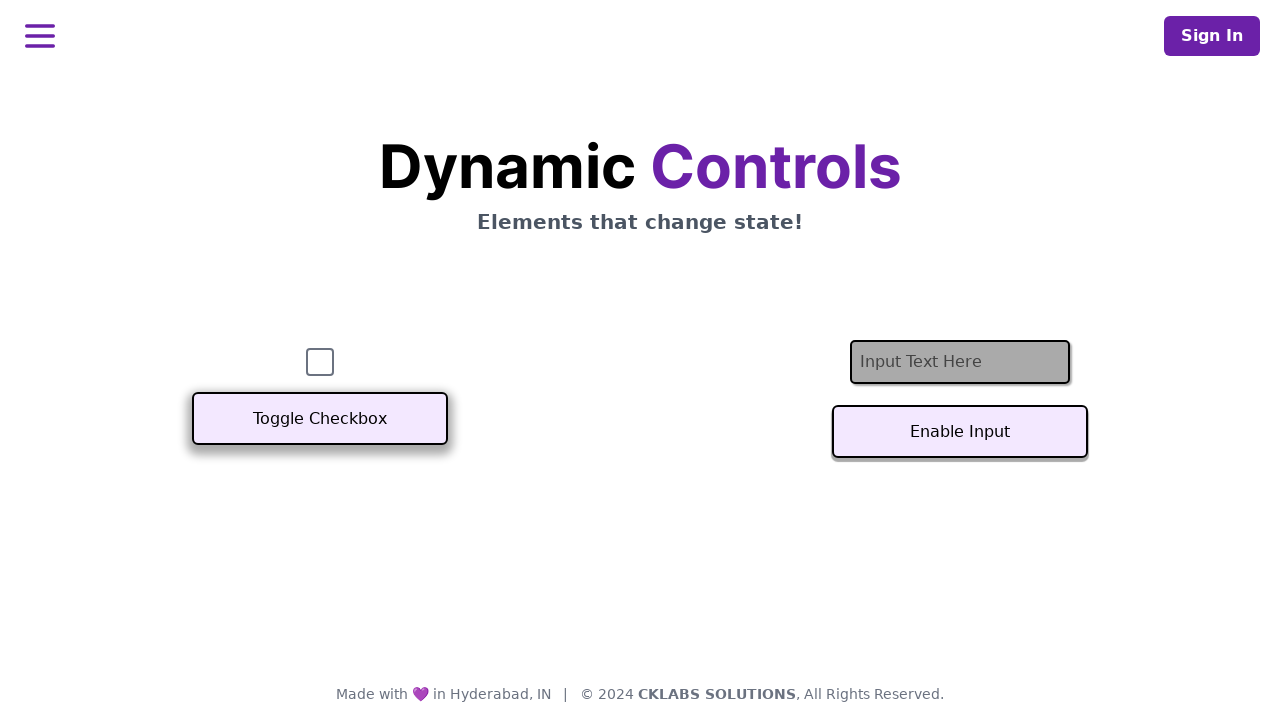

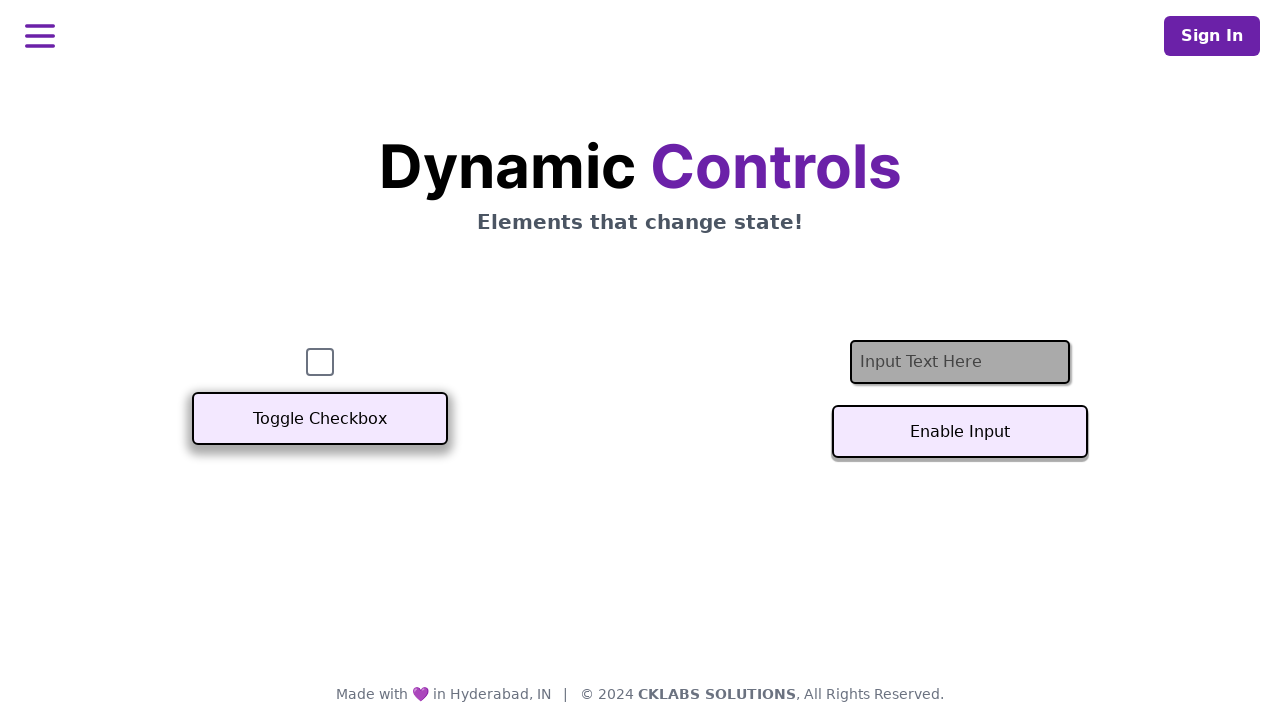